Navigates to itlearn360.com and verifies that the page contains links by waiting for anchor elements to be present

Starting URL: https://www.itlearn360.com/

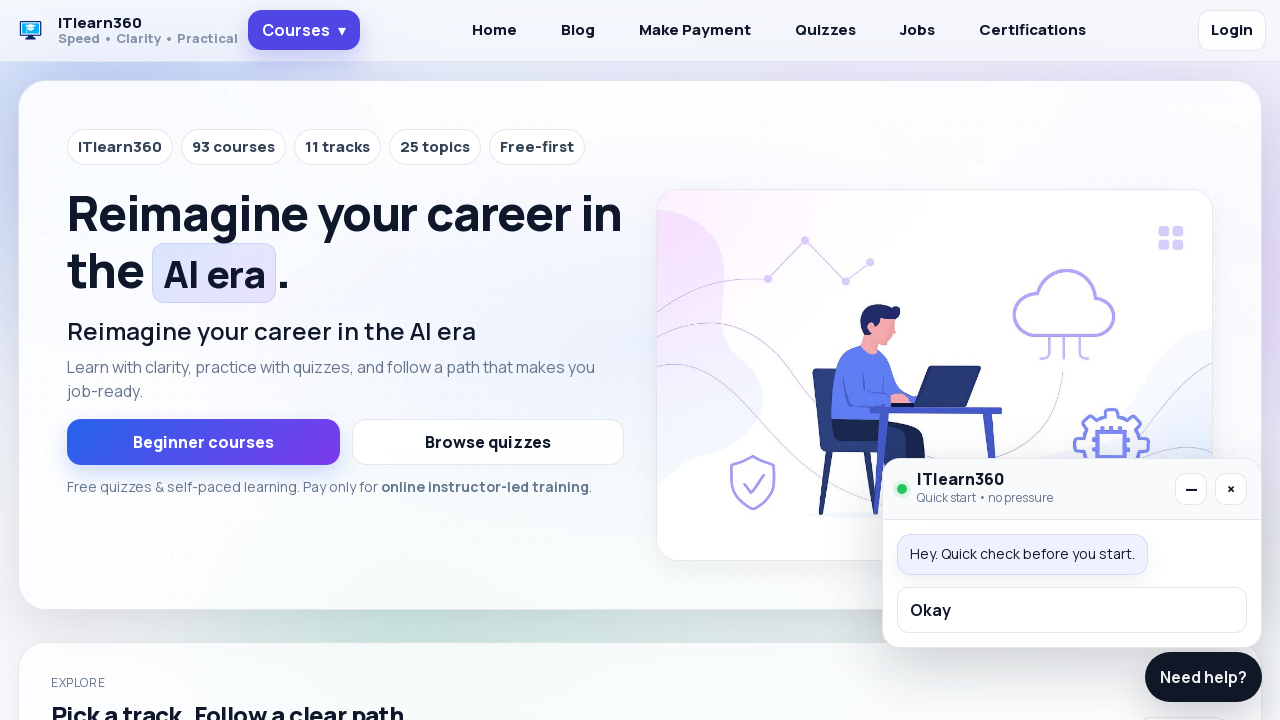

Waited for anchor elements to be present on the page
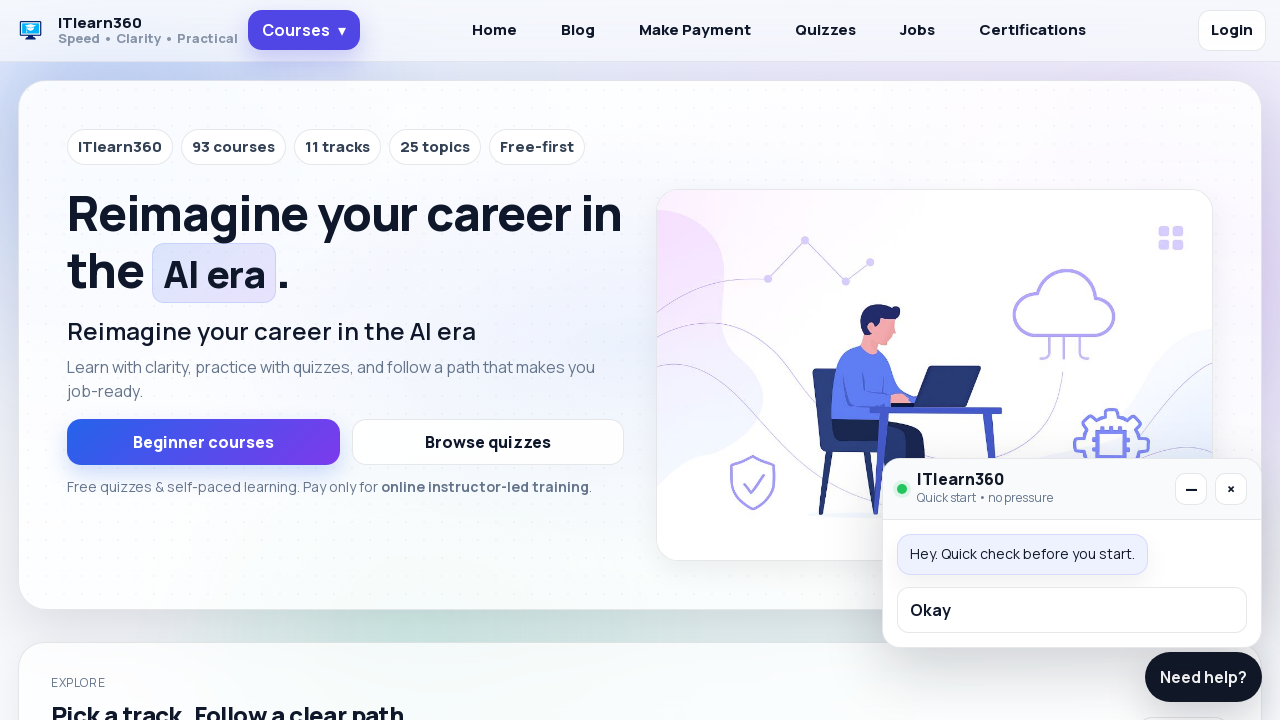

Retrieved all anchor elements from the page
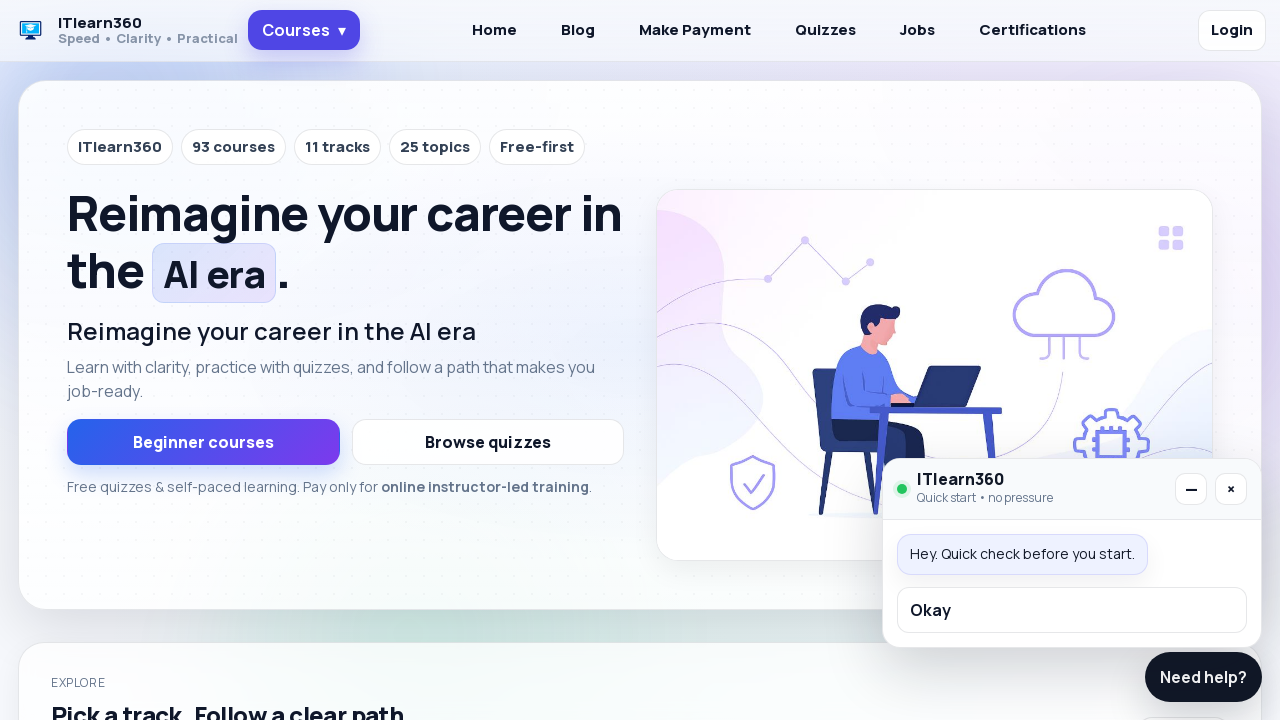

Verified that multiple links exist on the page
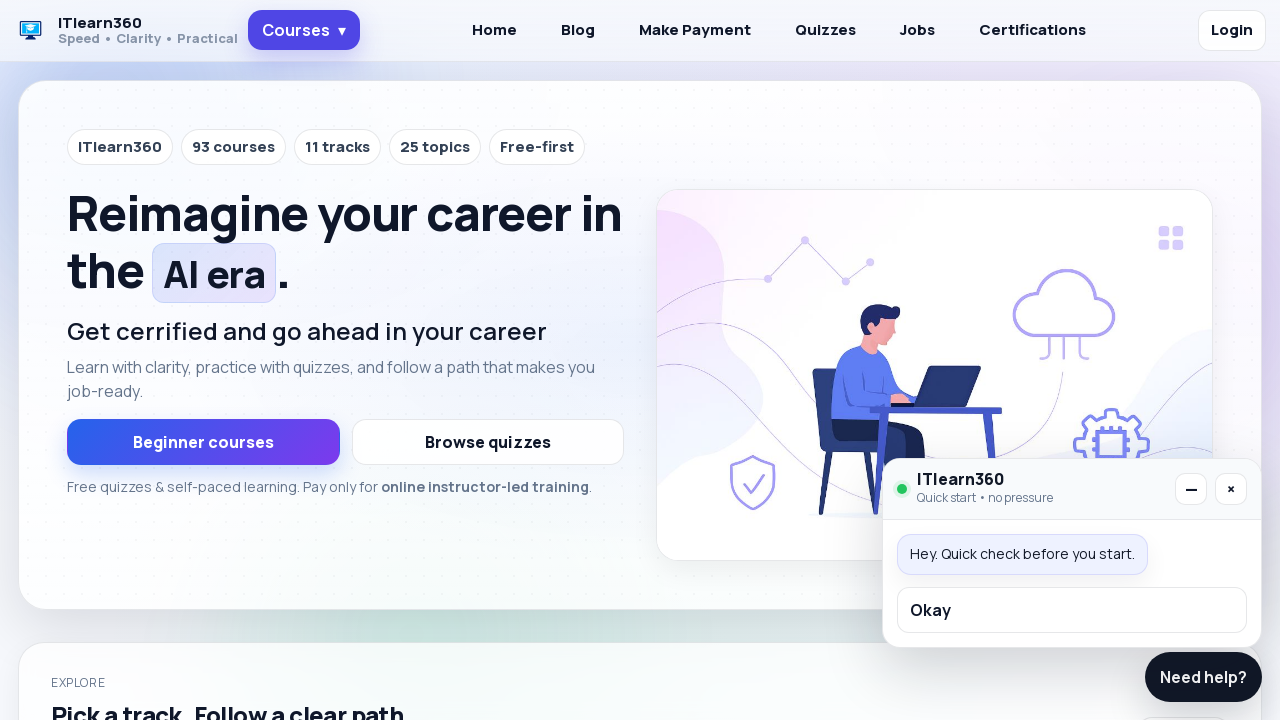

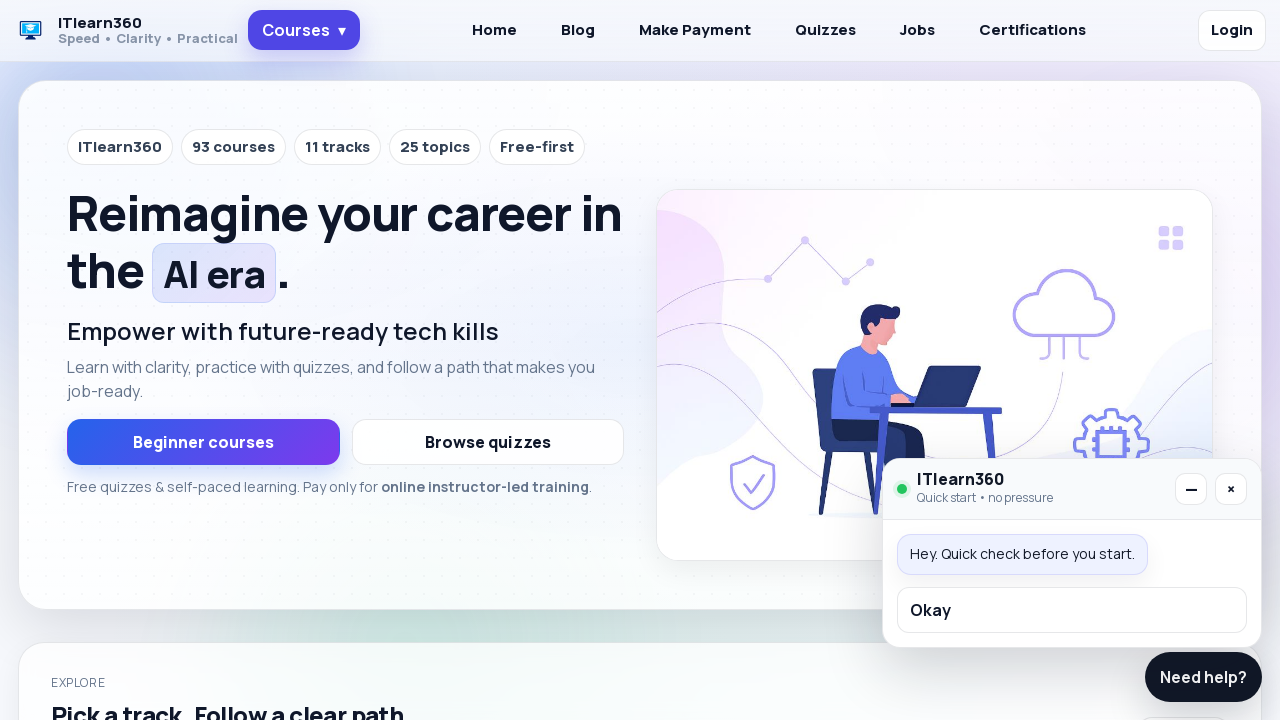